Tests the search functionality on an e-commerce website by searching for "for" keyword and verifying that the expected book titles appear in the results.

Starting URL: https://danube-web.shop/

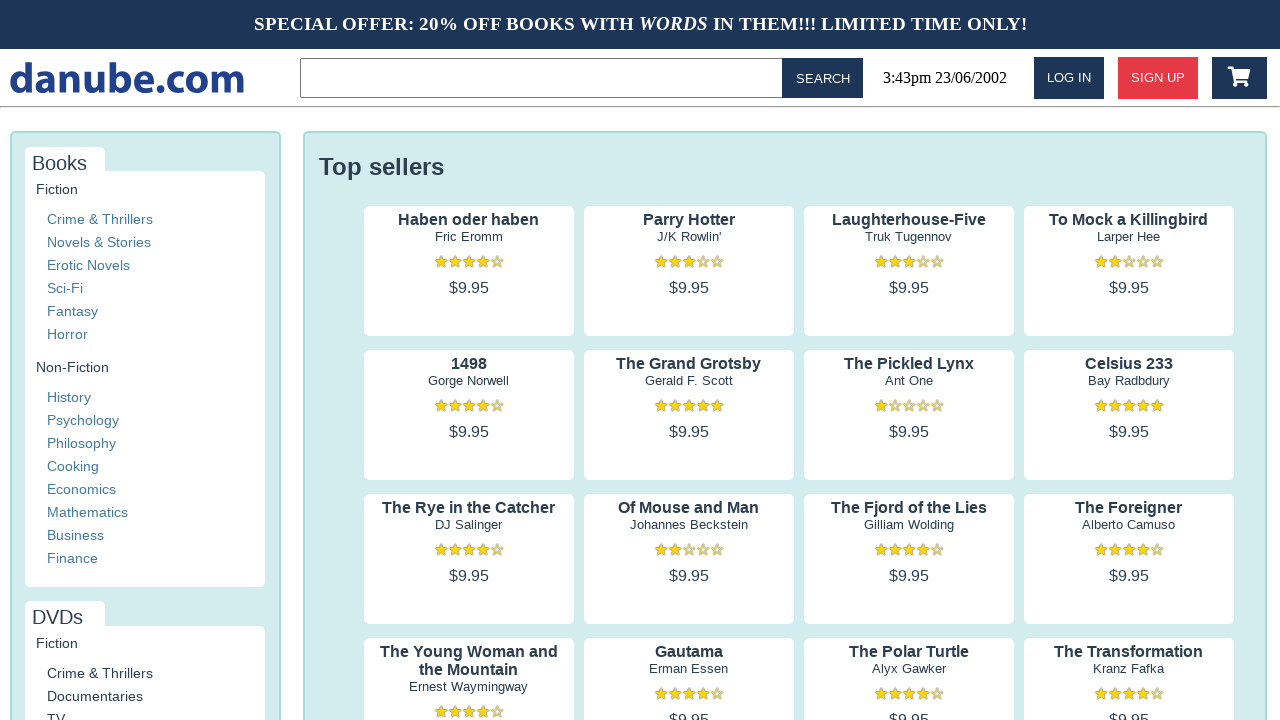

Clicked on search input in topbar at (545, 78) on .topbar > input
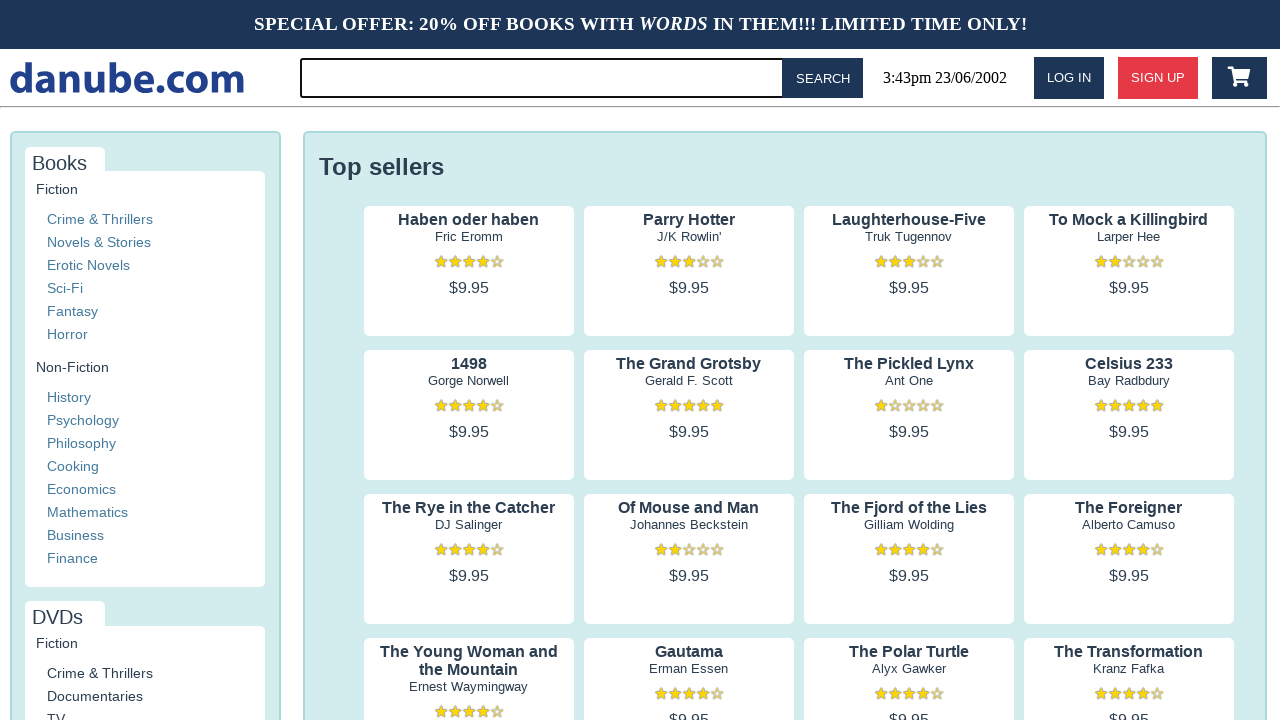

Filled search input with keyword 'for' on .topbar > input
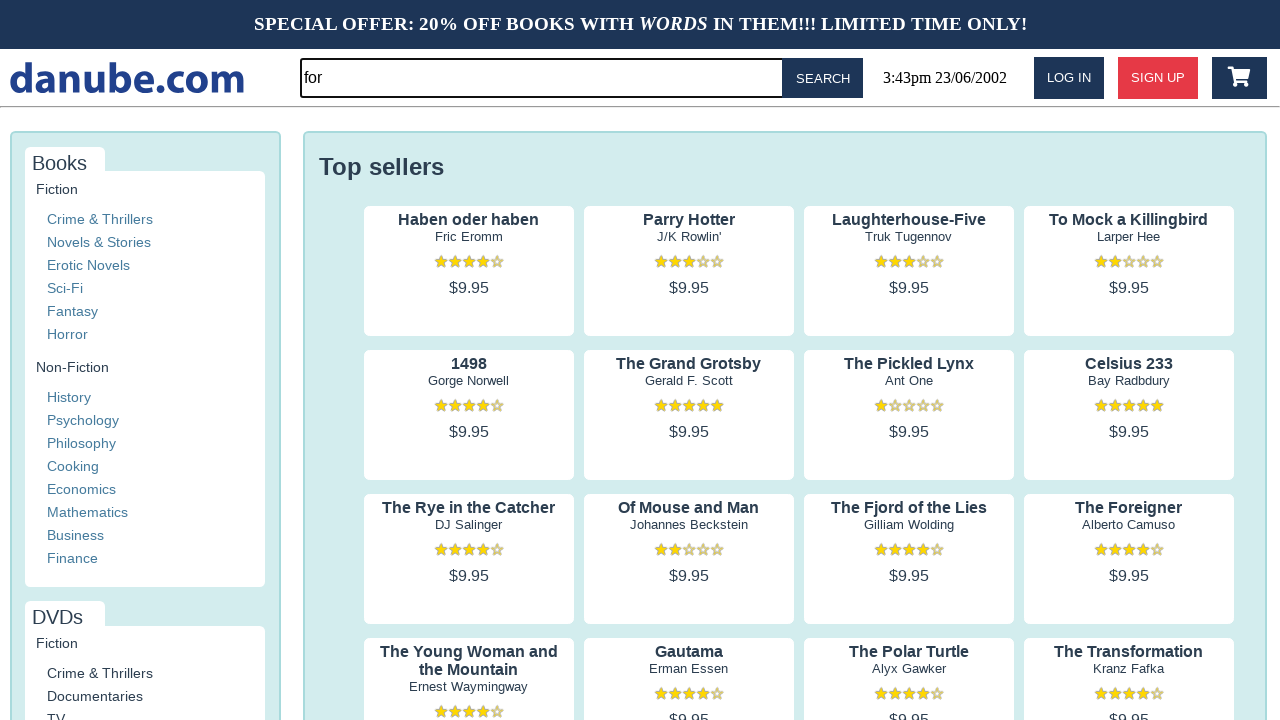

Clicked search button to execute search at (823, 78) on #button-search
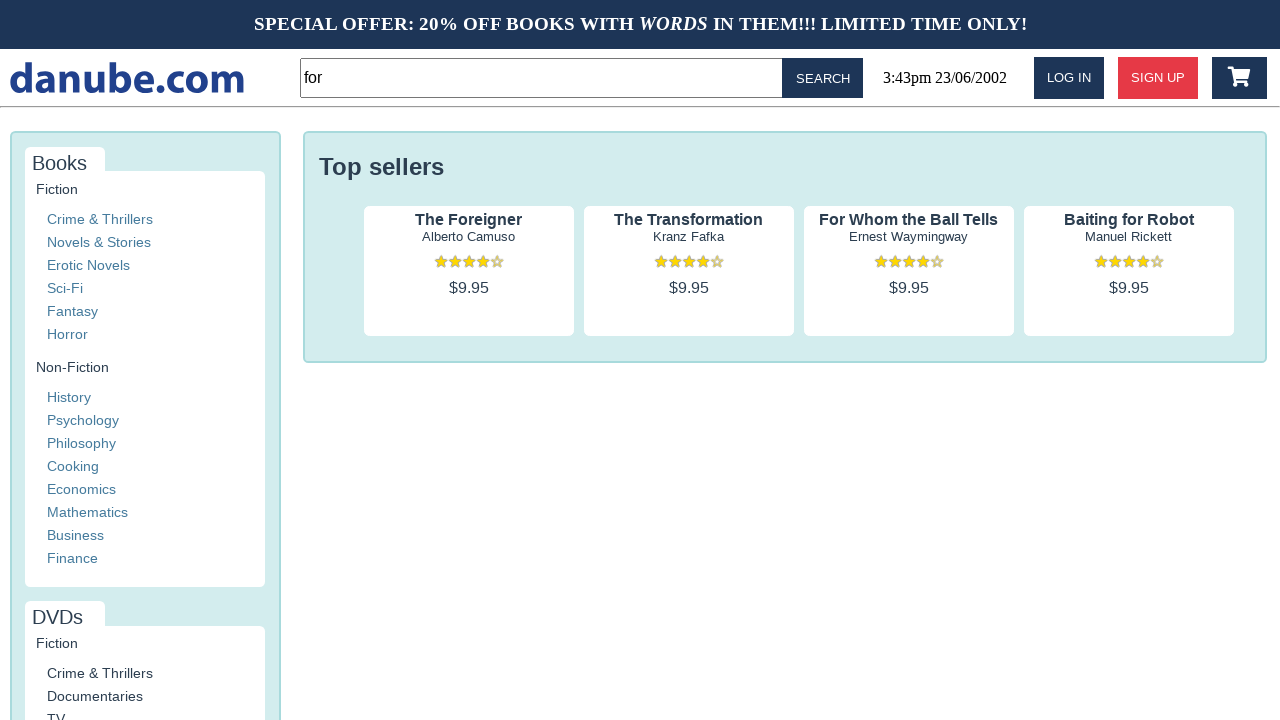

Search results loaded - first book title element appeared
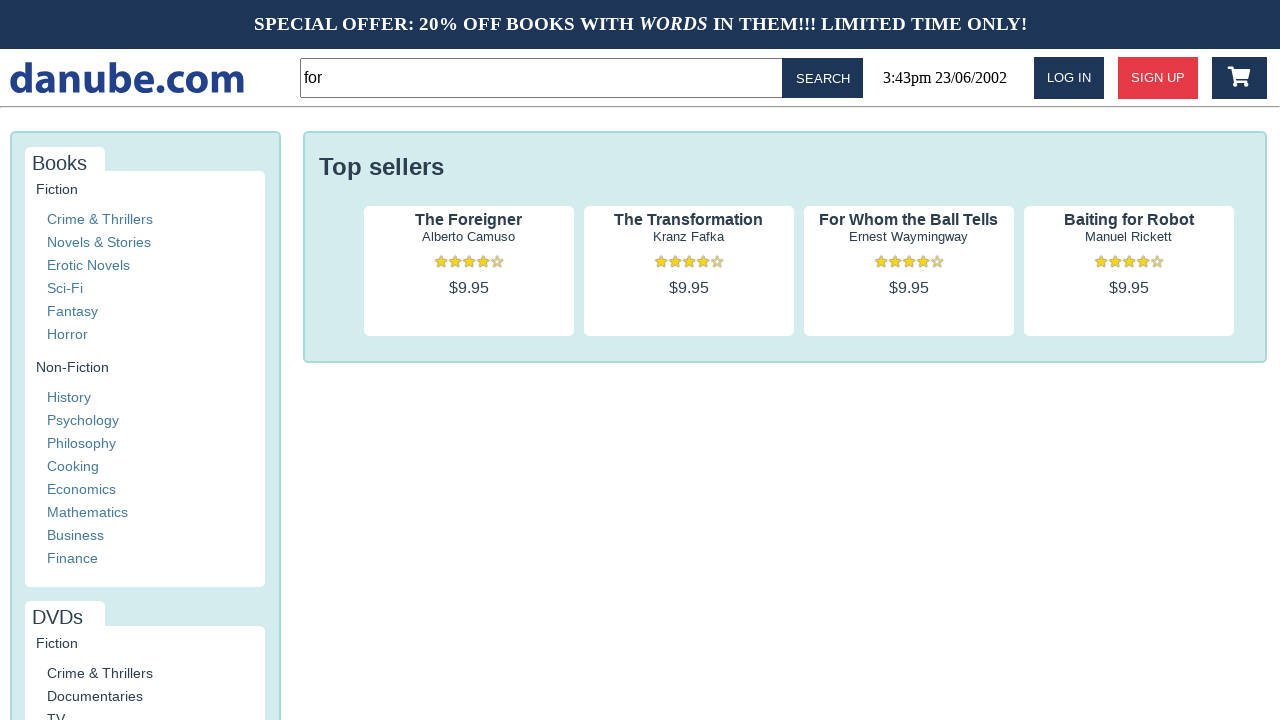

Verified book titles are displayed in search results
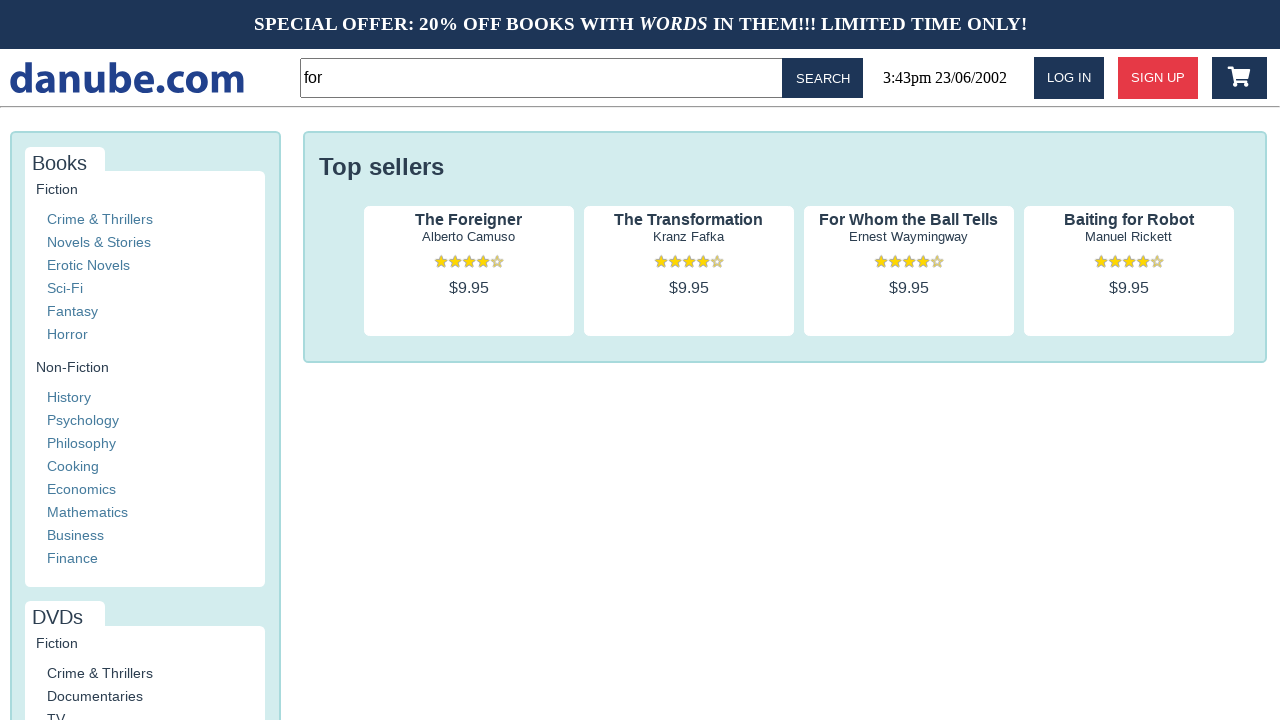

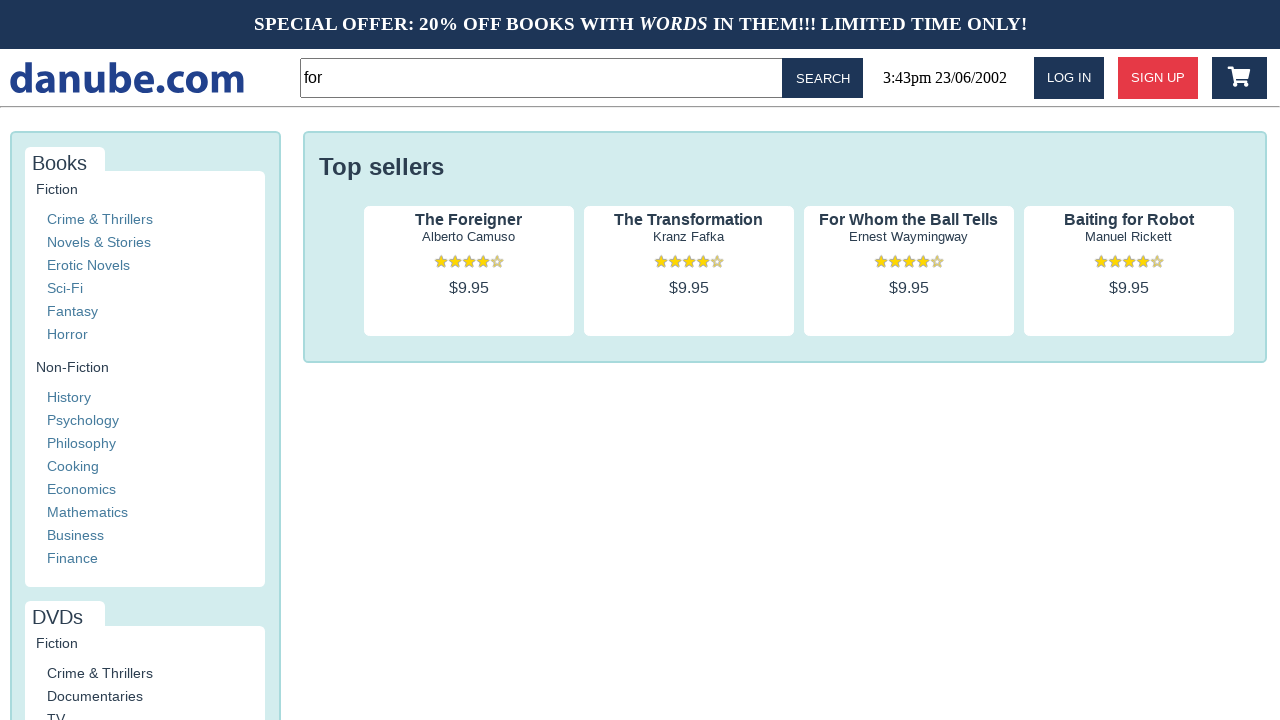